Tests the ICC Cricket fixtures page by opening the format dropdown filter and selecting the T20 format option to filter matches.

Starting URL: https://www.icc-cricket.com/fixtures-results

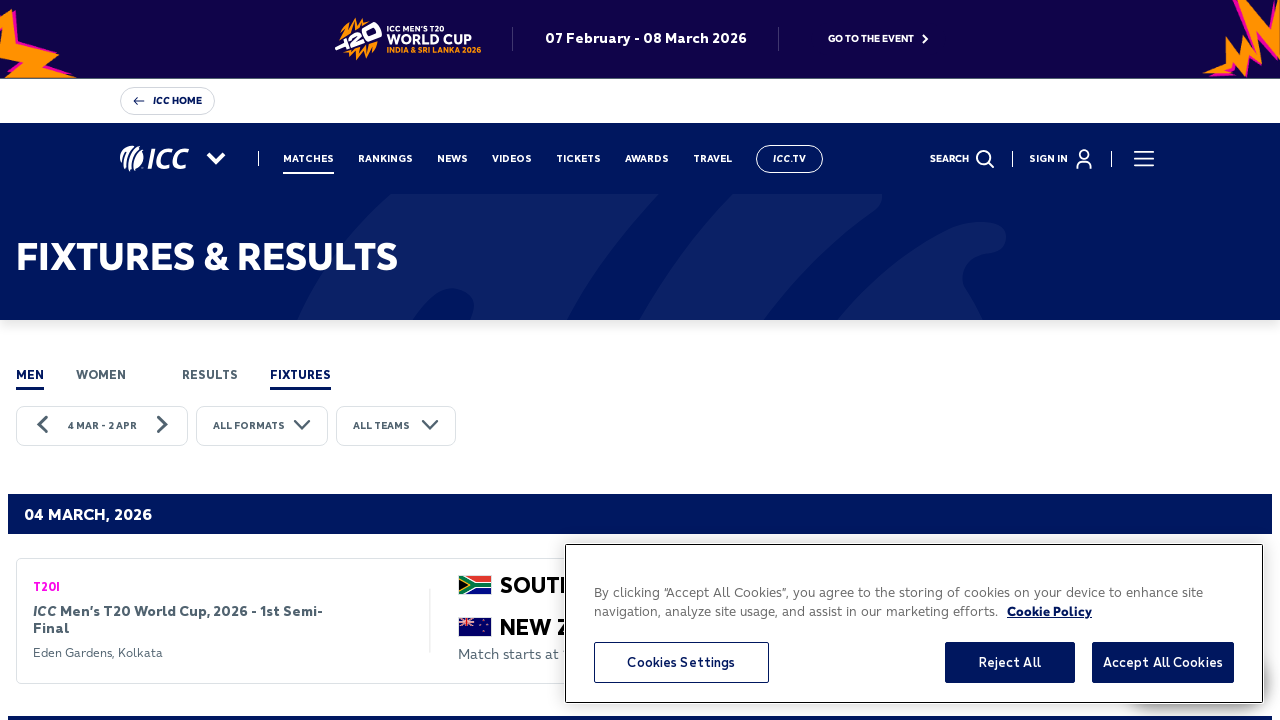

Waited for 'All Formats' dropdown to be visible
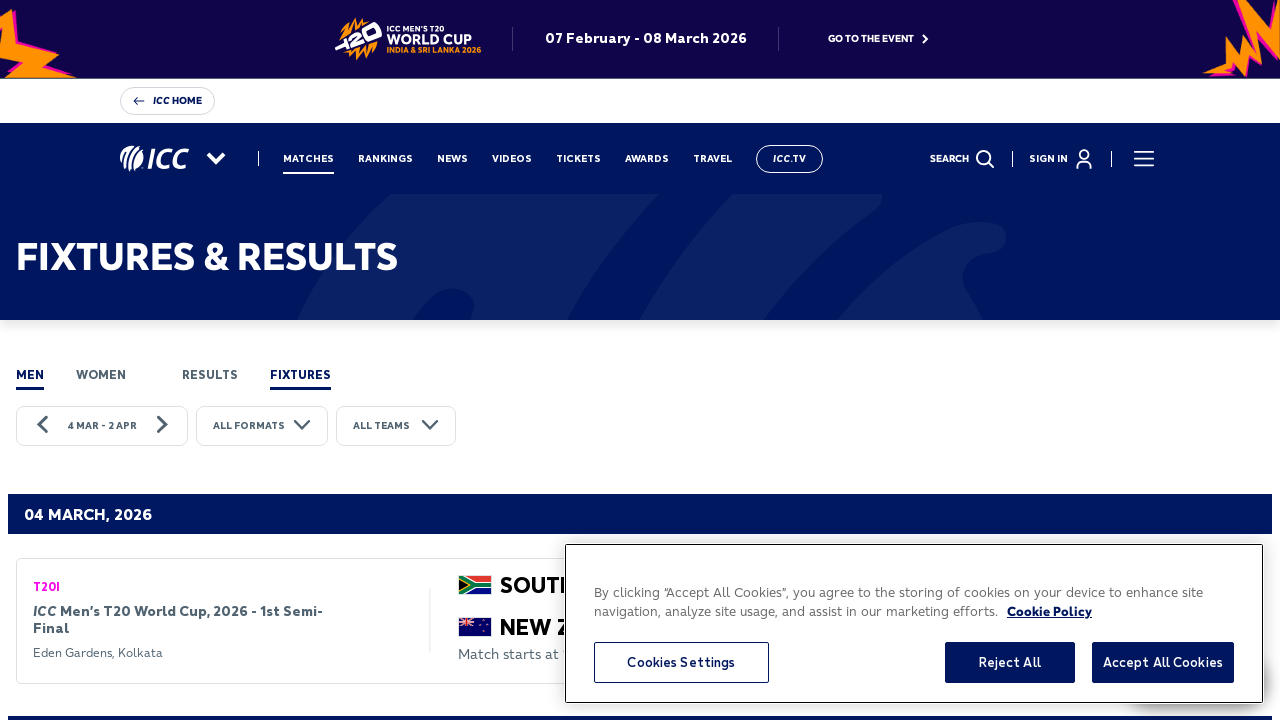

Clicked the format dropdown to open it at (262, 426) on .si-selected-title
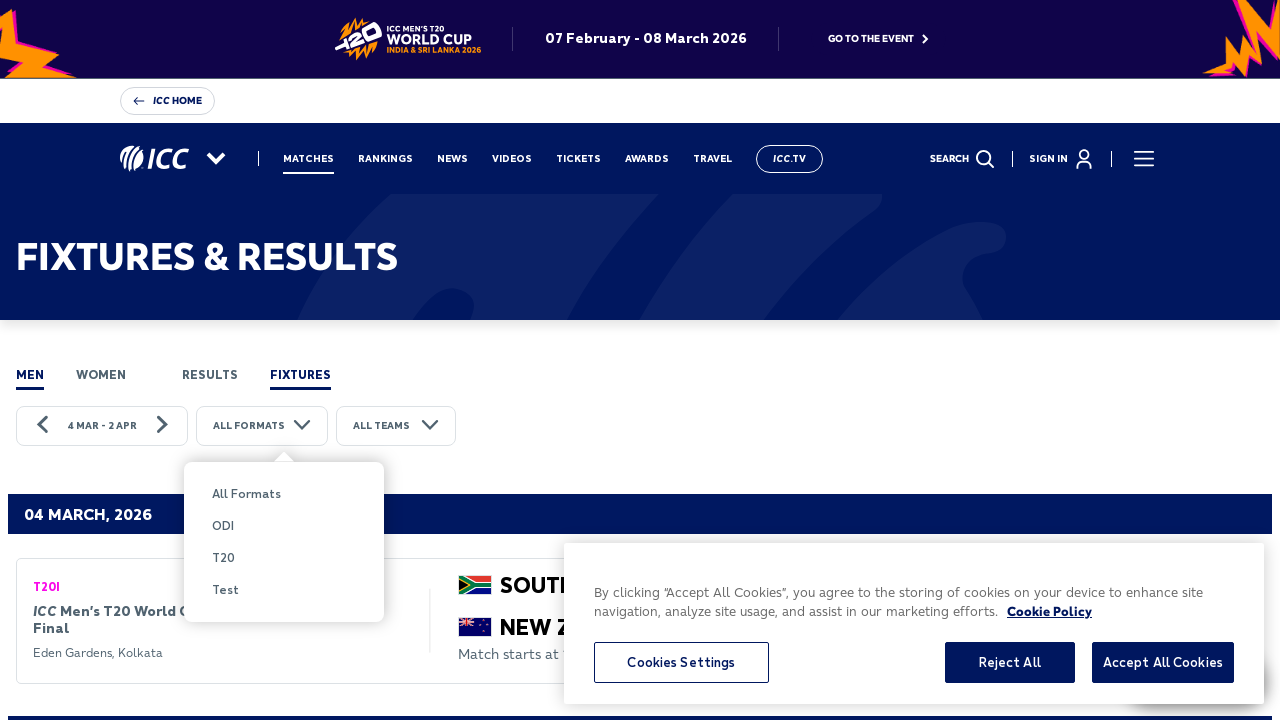

Dropdown options loaded and became visible
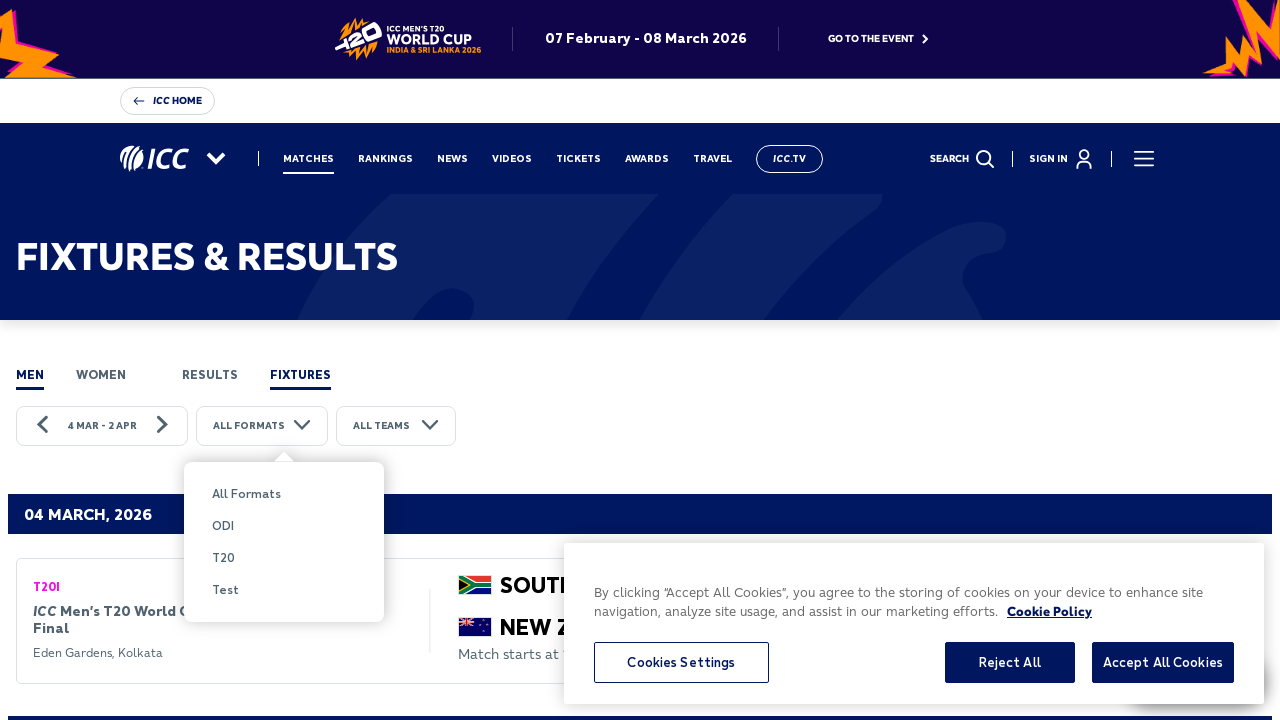

Selected T20 format option from dropdown at (284, 558) on .si-list-item >> nth=2
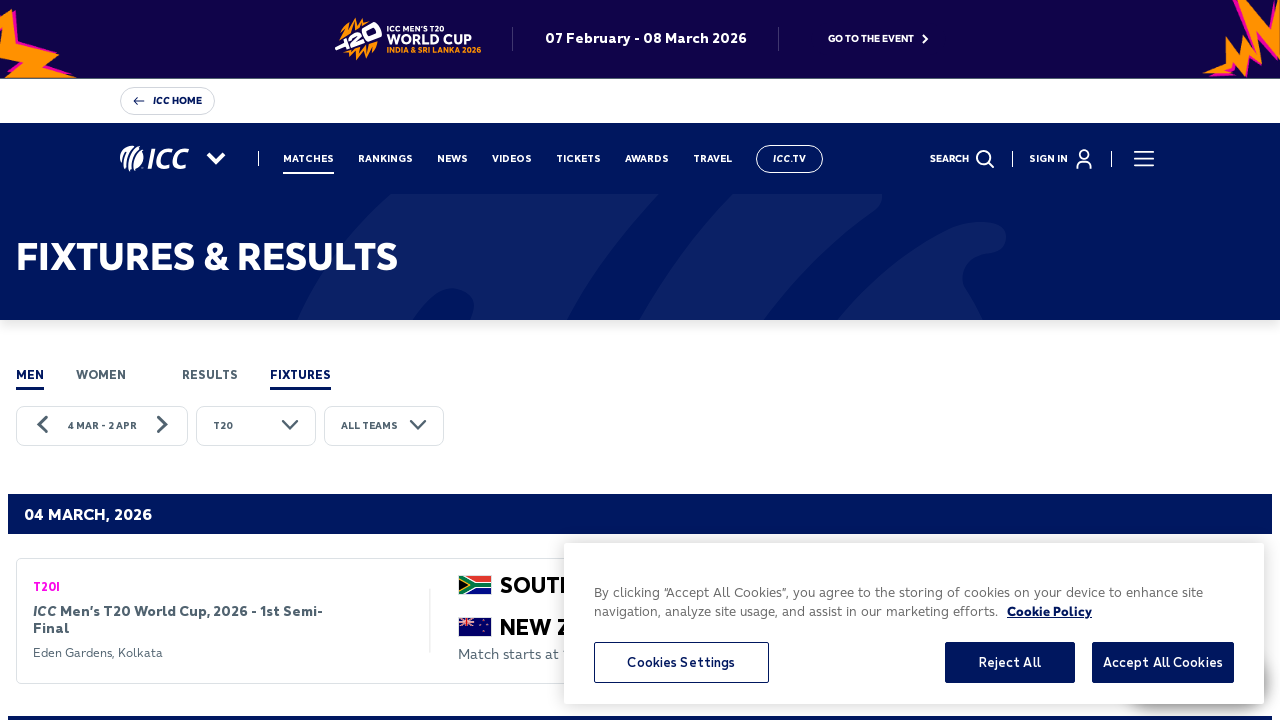

Page updated with T20 matches filtered
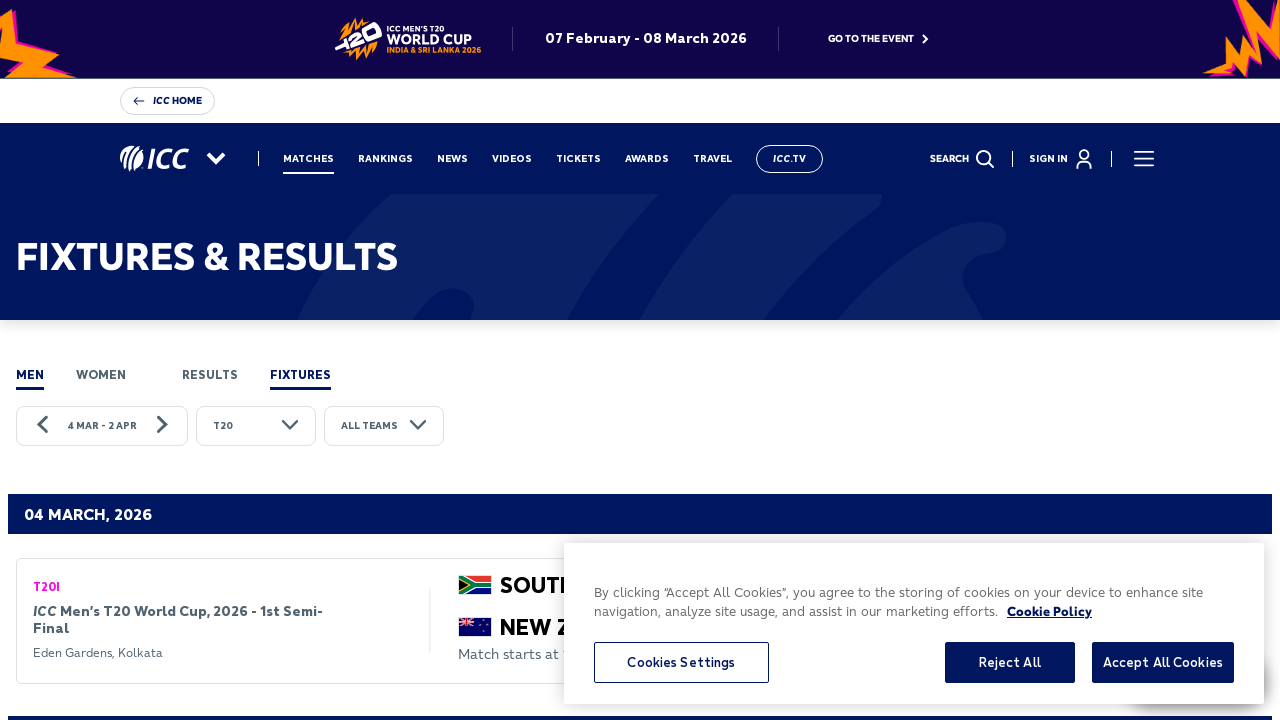

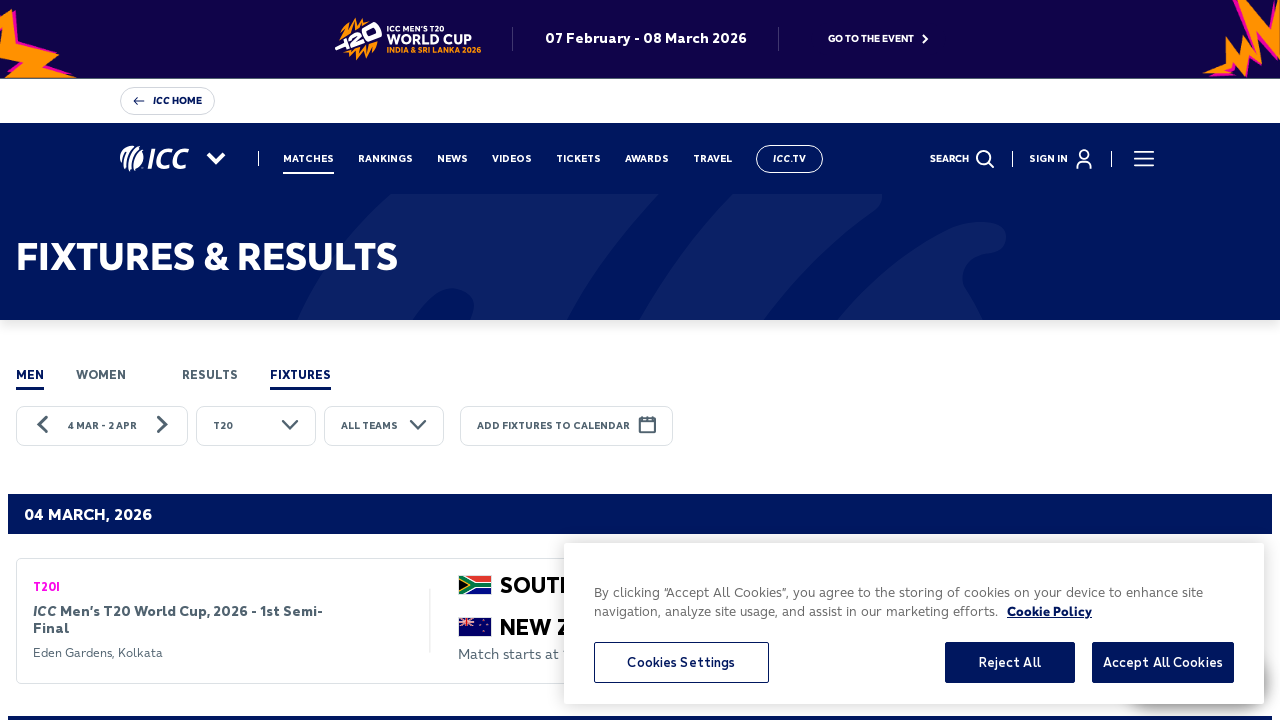